Tests JavaScript confirmation alert handling by clicking a button that triggers a confirmation dialog, accepting it, and verifying the result text is displayed correctly.

Starting URL: http://practice.cydeo.com/javascript_alerts

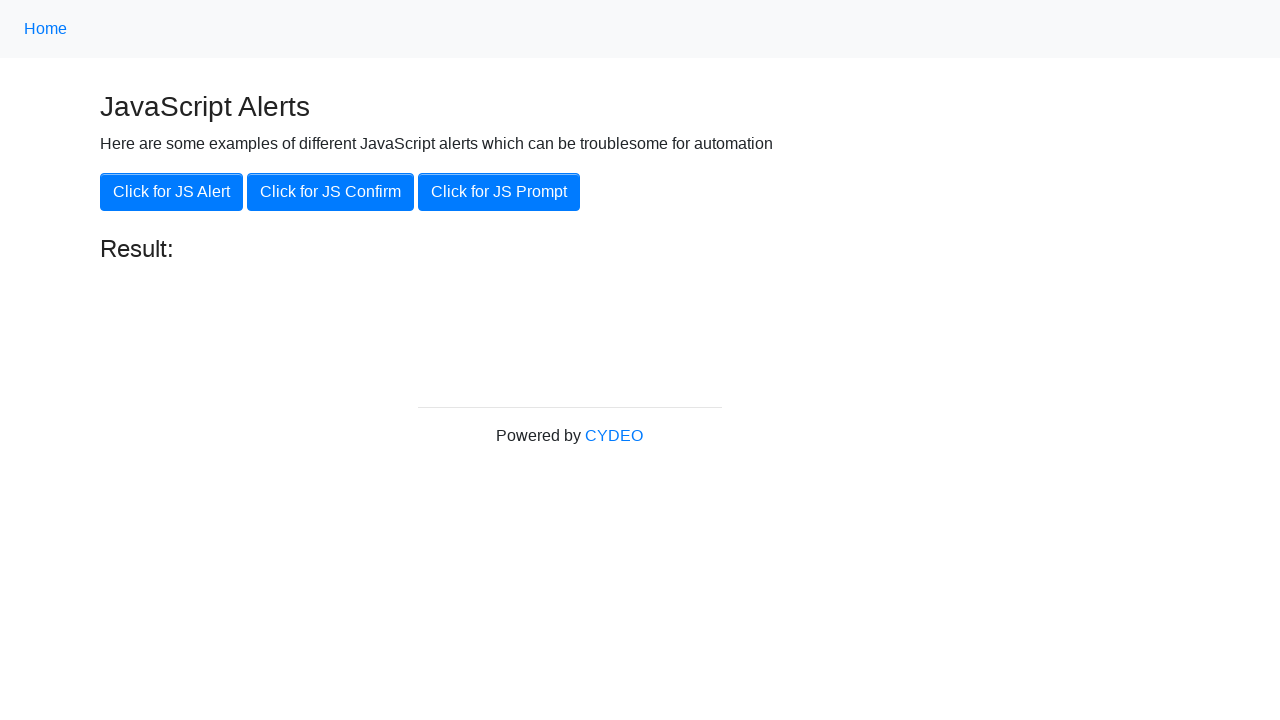

Clicked the 'Click for JS Confirm' button at (330, 192) on xpath=//button[text()='Click for JS Confirm']
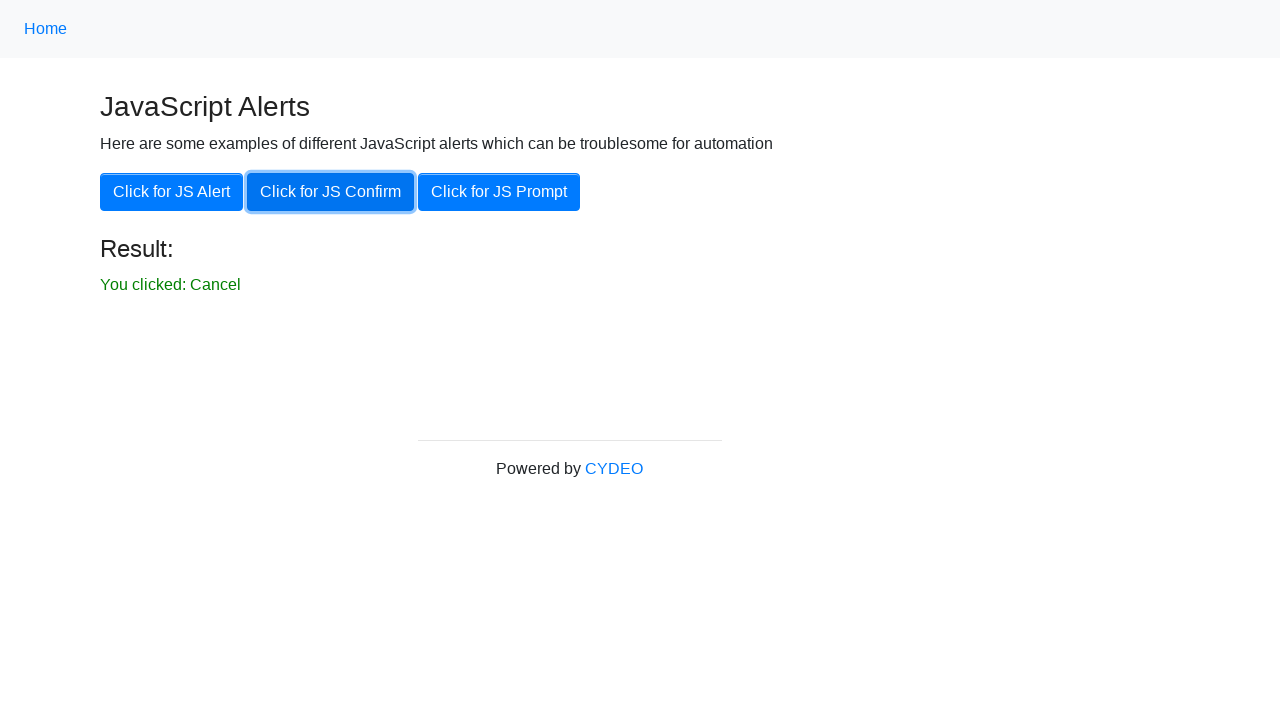

Set up dialog handler to accept confirmation alerts
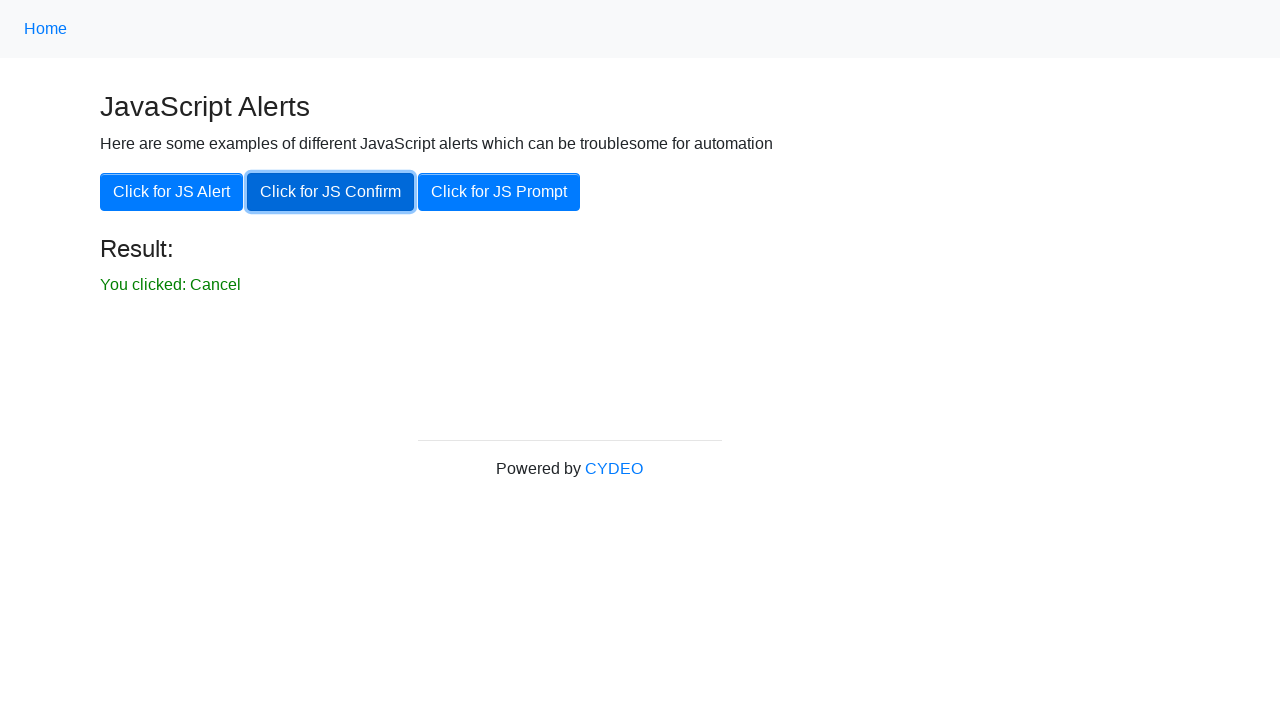

Clicked the 'Click for JS Confirm' button to trigger confirmation dialog at (330, 192) on xpath=//button[text()='Click for JS Confirm']
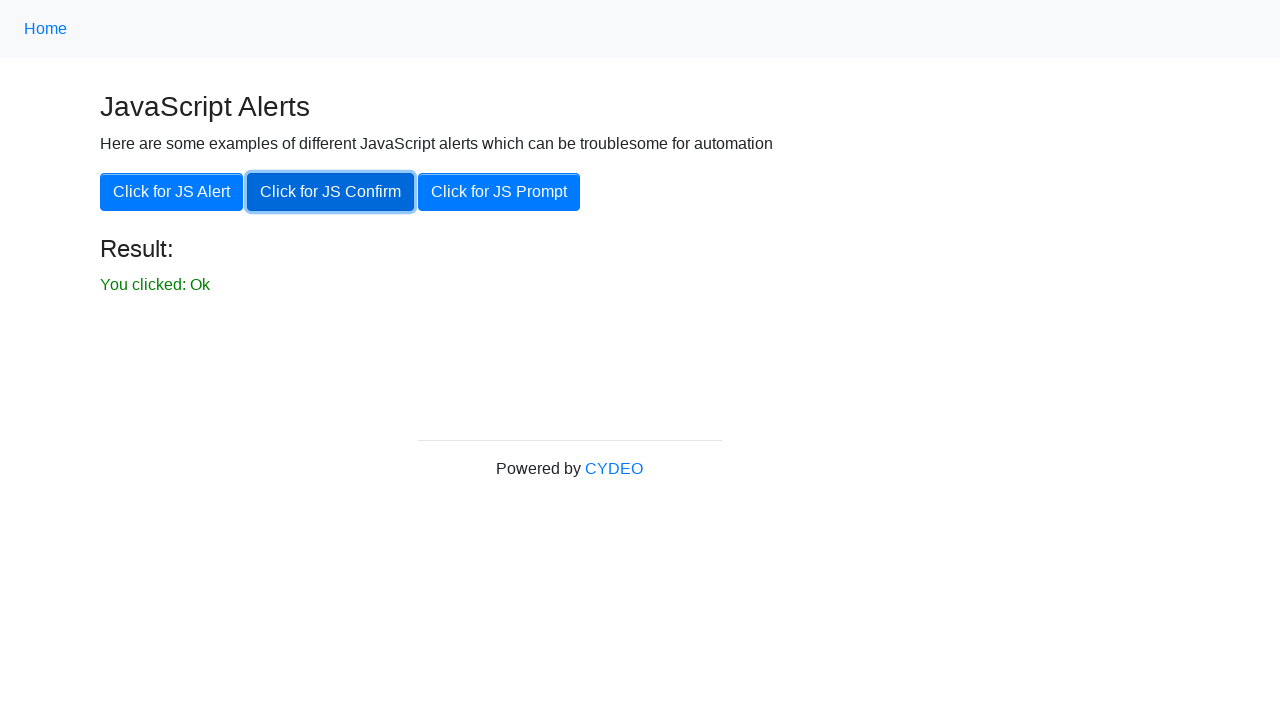

Result text element appeared on page
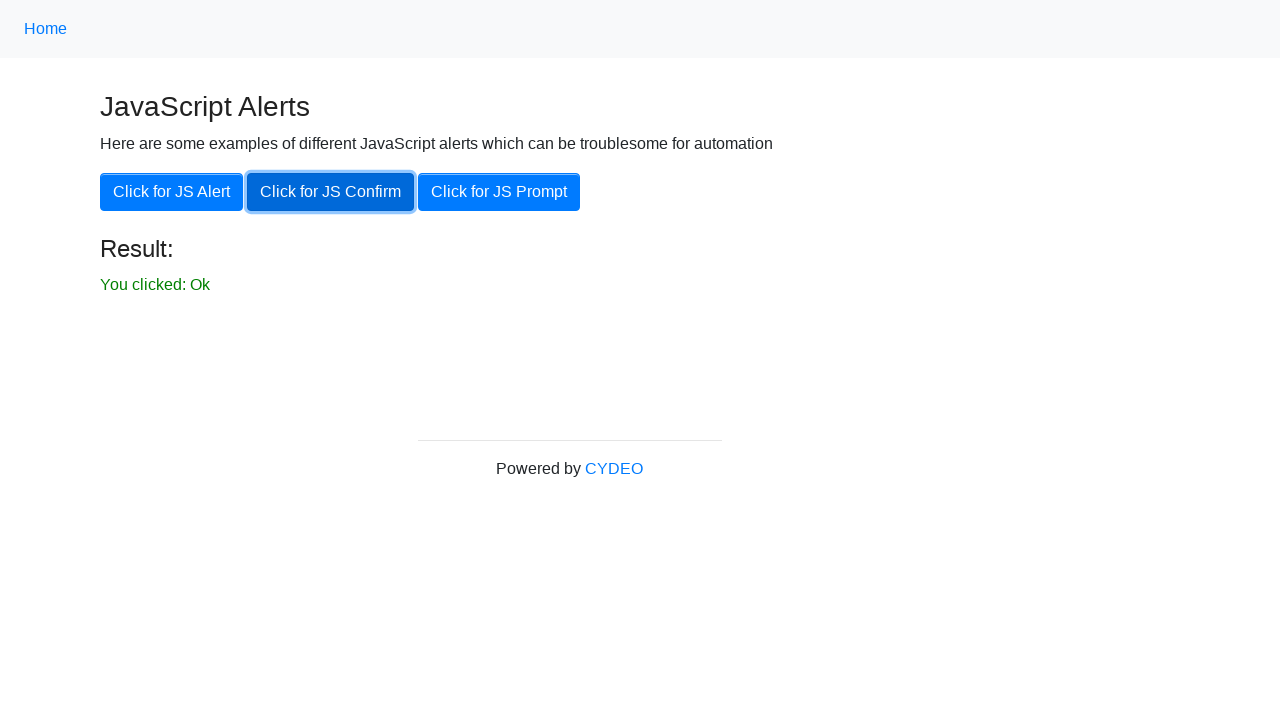

Retrieved result text: 'You clicked: Ok'
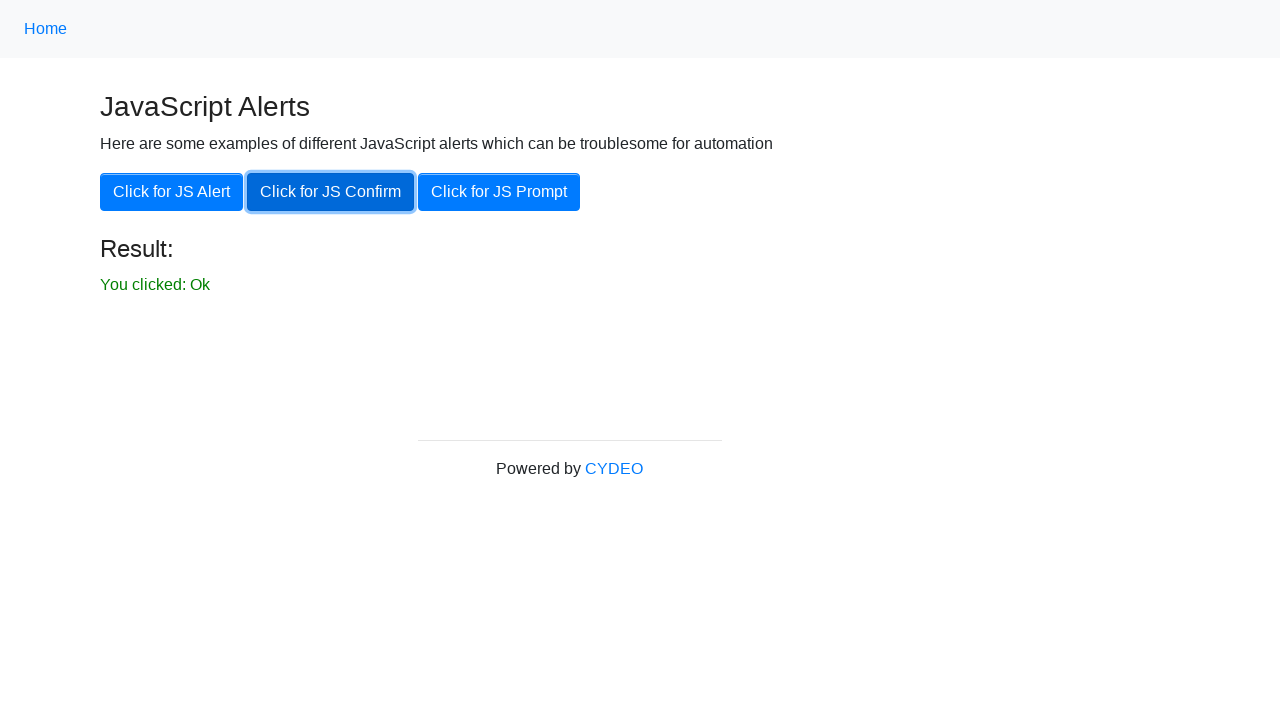

Assertion passed: result text matches expected value 'You clicked: Ok'
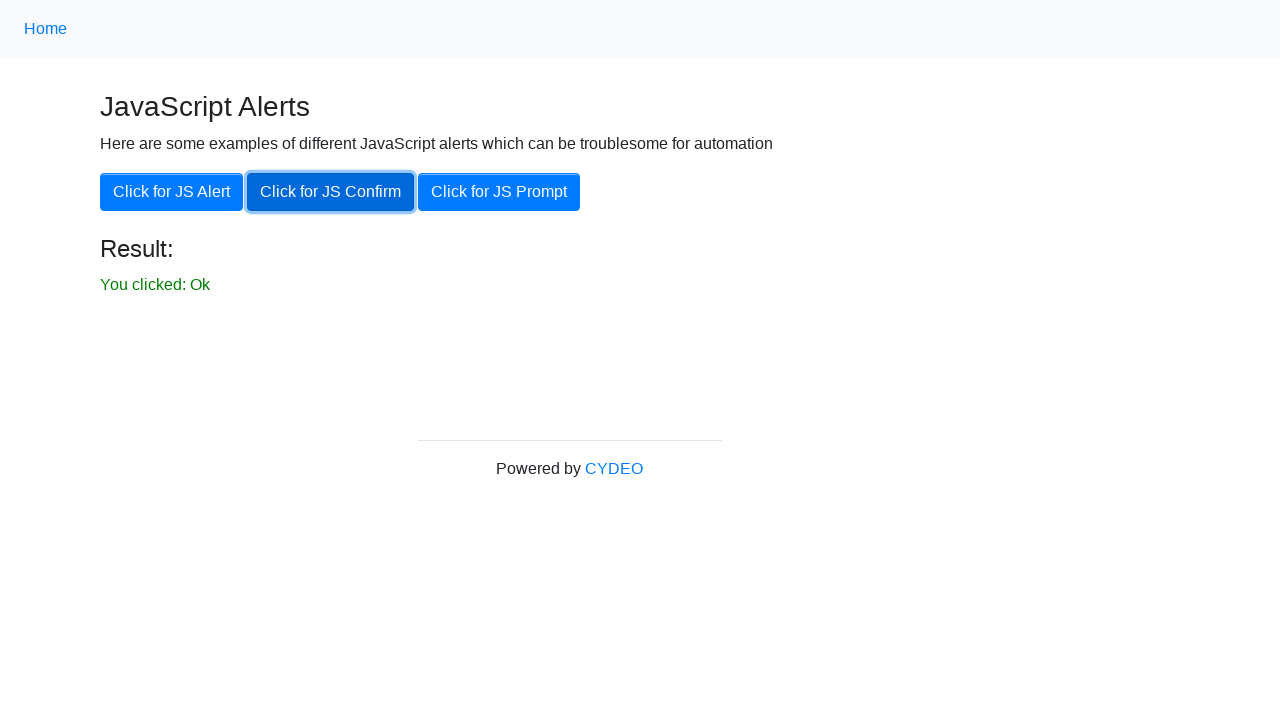

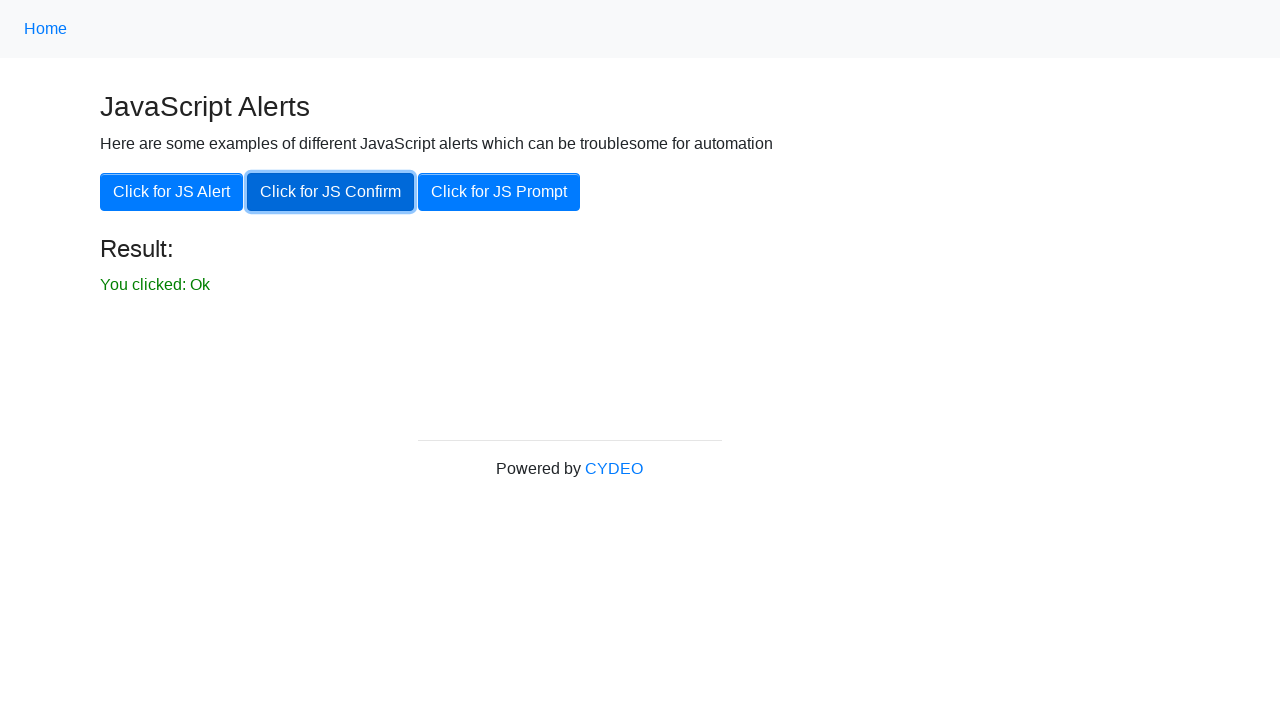